Tests JavaScript confirm dialog functionality on W3Schools by switching to an iframe, clicking a "Try it" button to trigger a confirm alert, accepting the alert, and verifying the result text

Starting URL: https://www.w3schools.com/js/tryit.asp?filename=tryjs_confirm

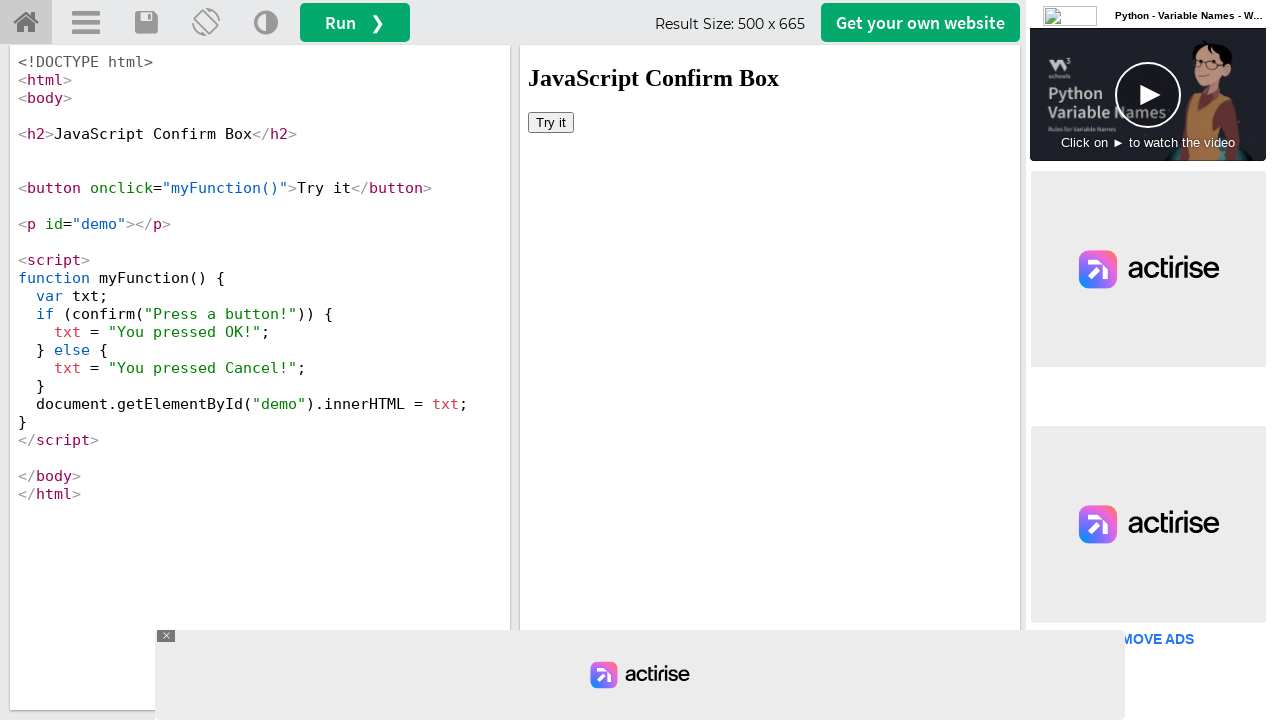

Located iframe containing the demo
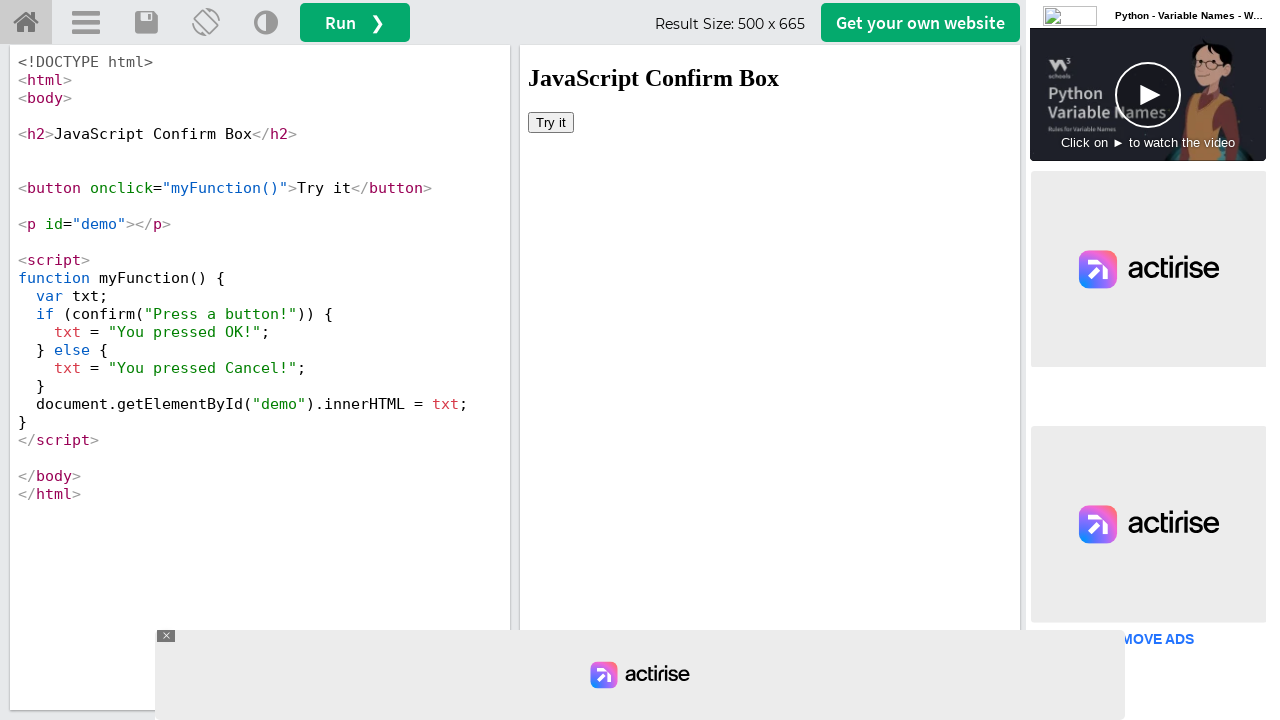

Set up dialog handler to accept confirm dialogs
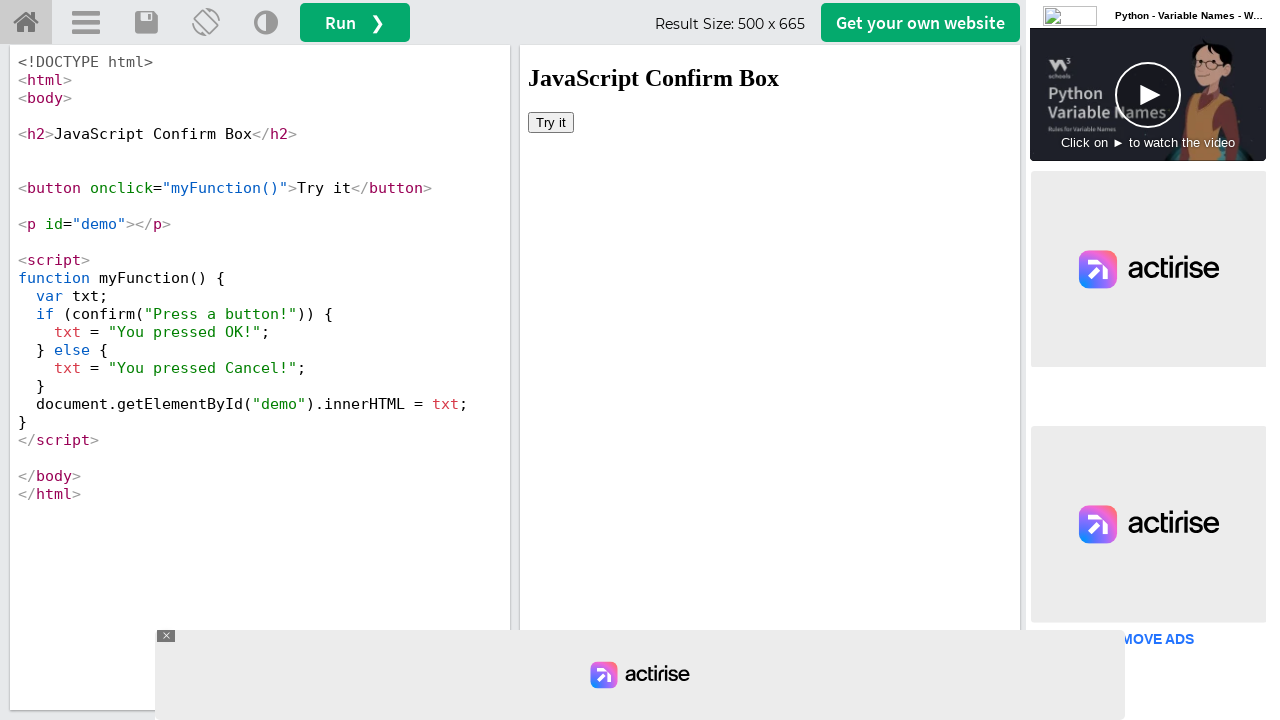

Clicked 'Try it' button to trigger confirm dialog at (551, 122) on xpath=//div[@id='iframewrapper']/iframe >> internal:control=enter-frame >> xpath
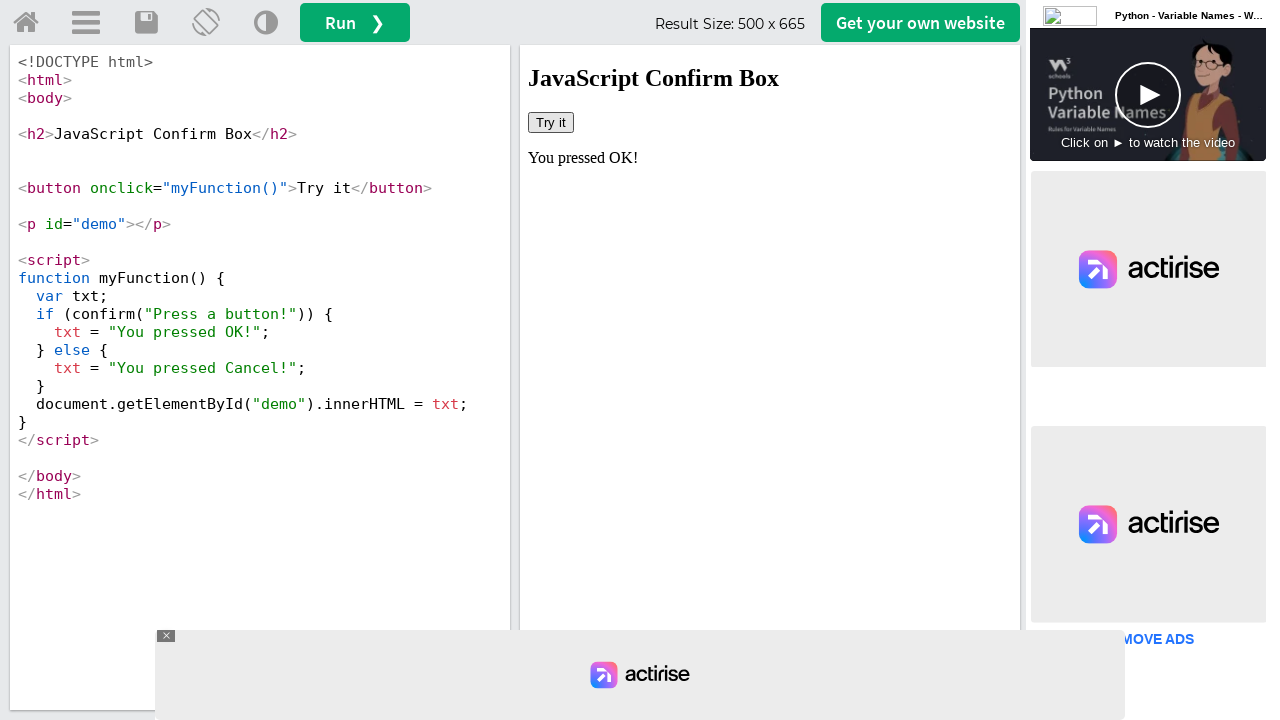

Confirmed dialog accepted and result text appeared
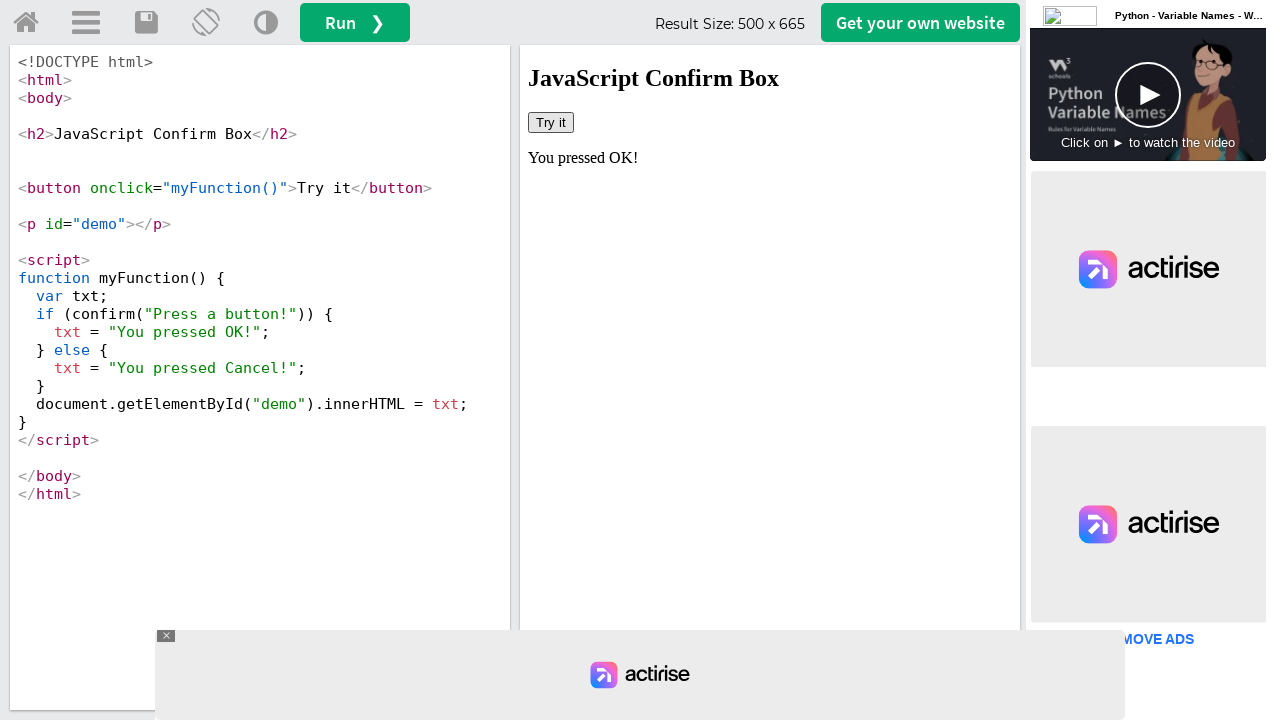

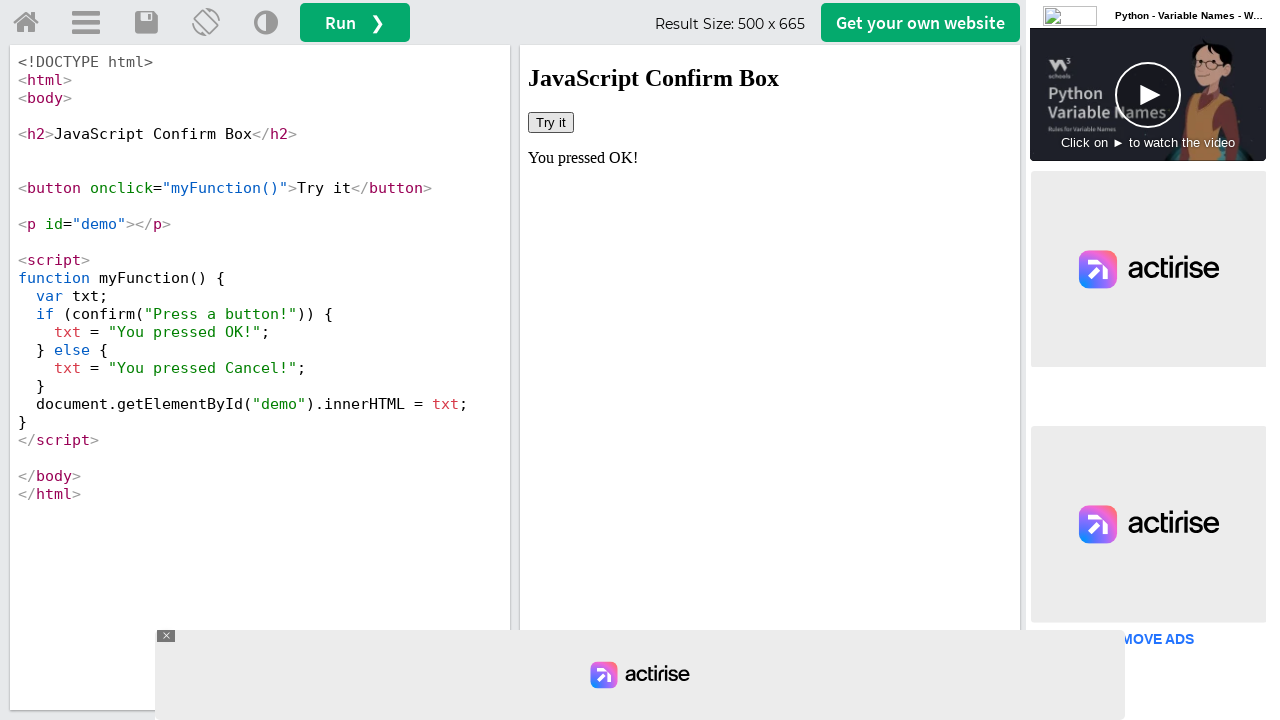